Tests the button tooltip functionality by hovering over the "Hover me to see" button and verifying that a tooltip with expected text appears.

Starting URL: https://demoqa.com/tool-tips

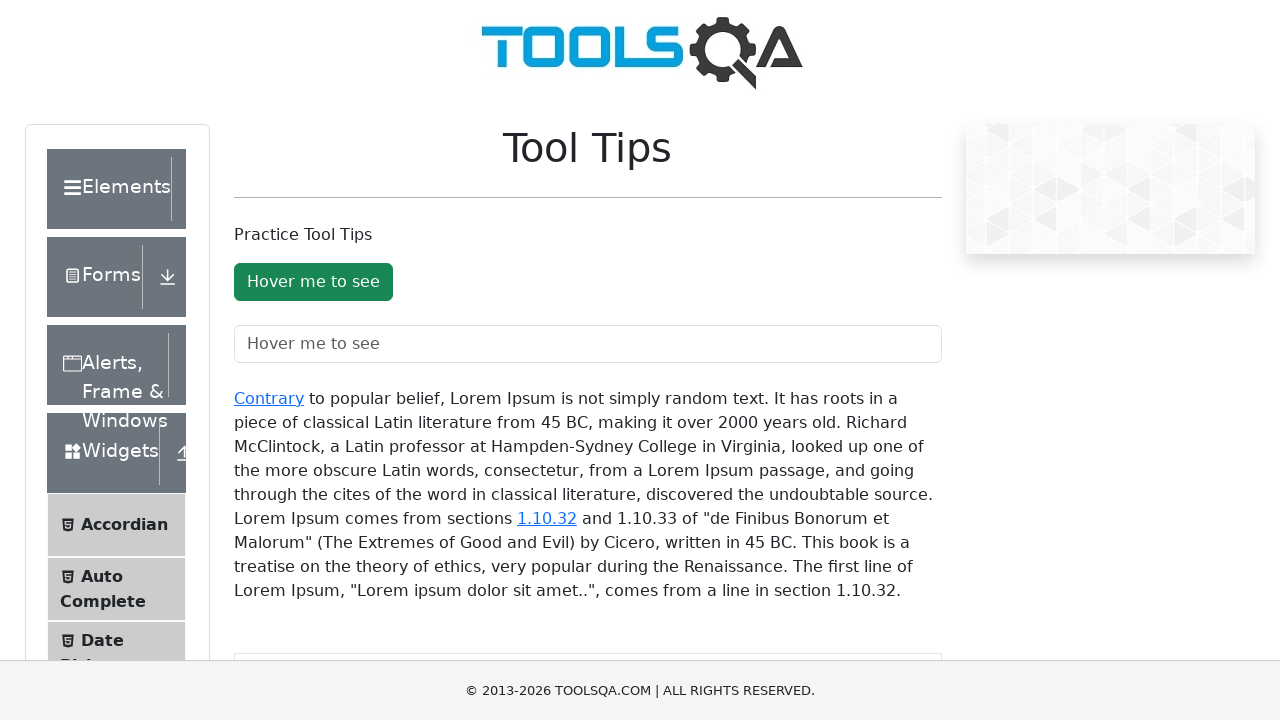

Waited for hover button to become visible
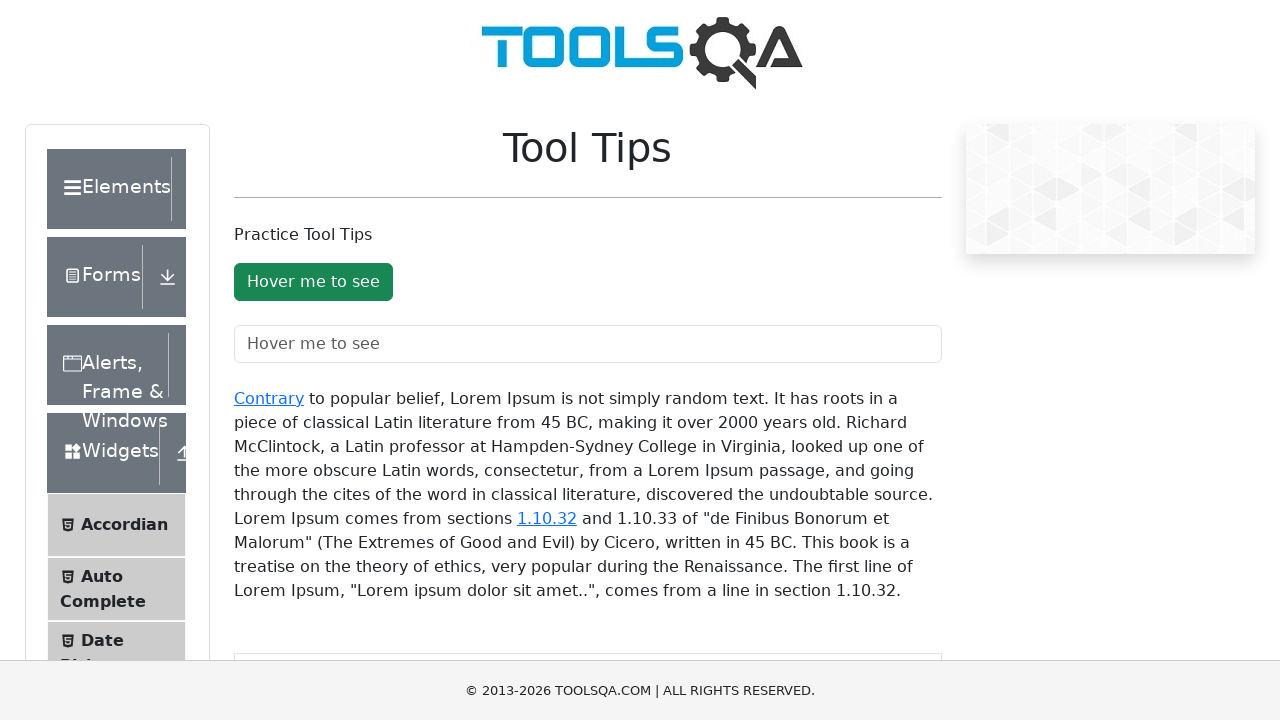

Hovered over the 'Hover me to see' button at (313, 282) on #toolTipButton
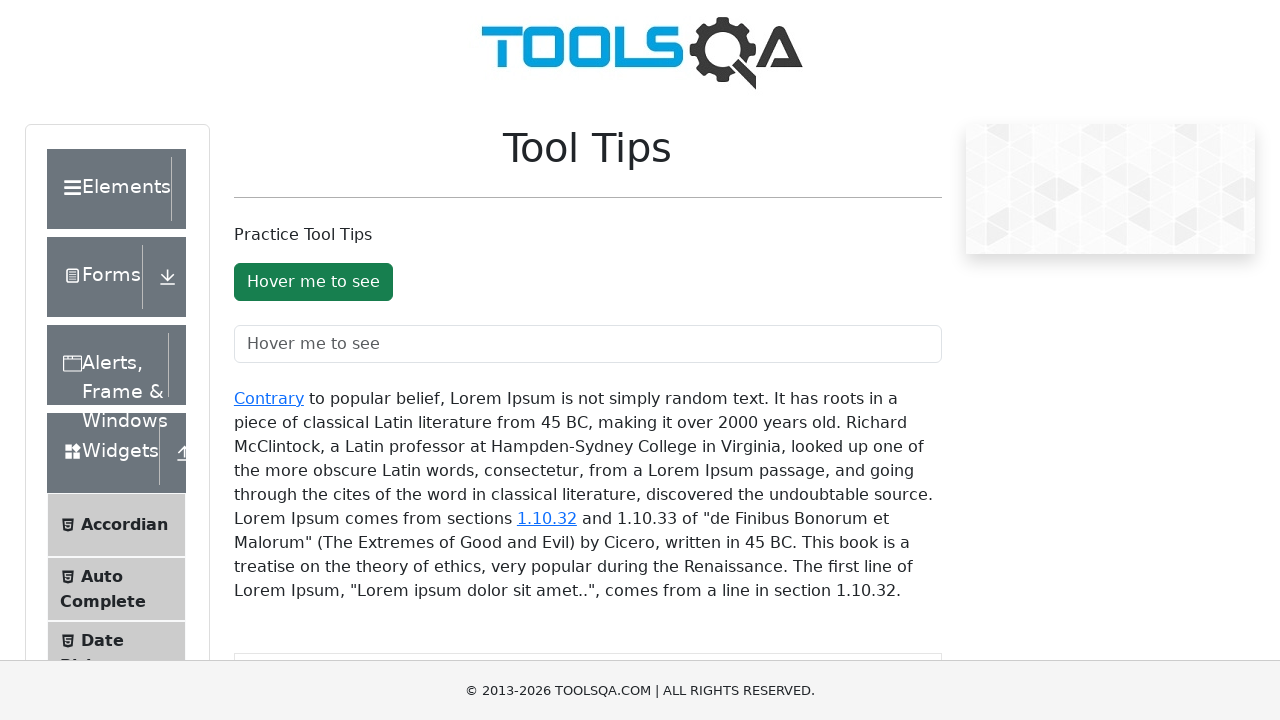

Tooltip appeared and became visible
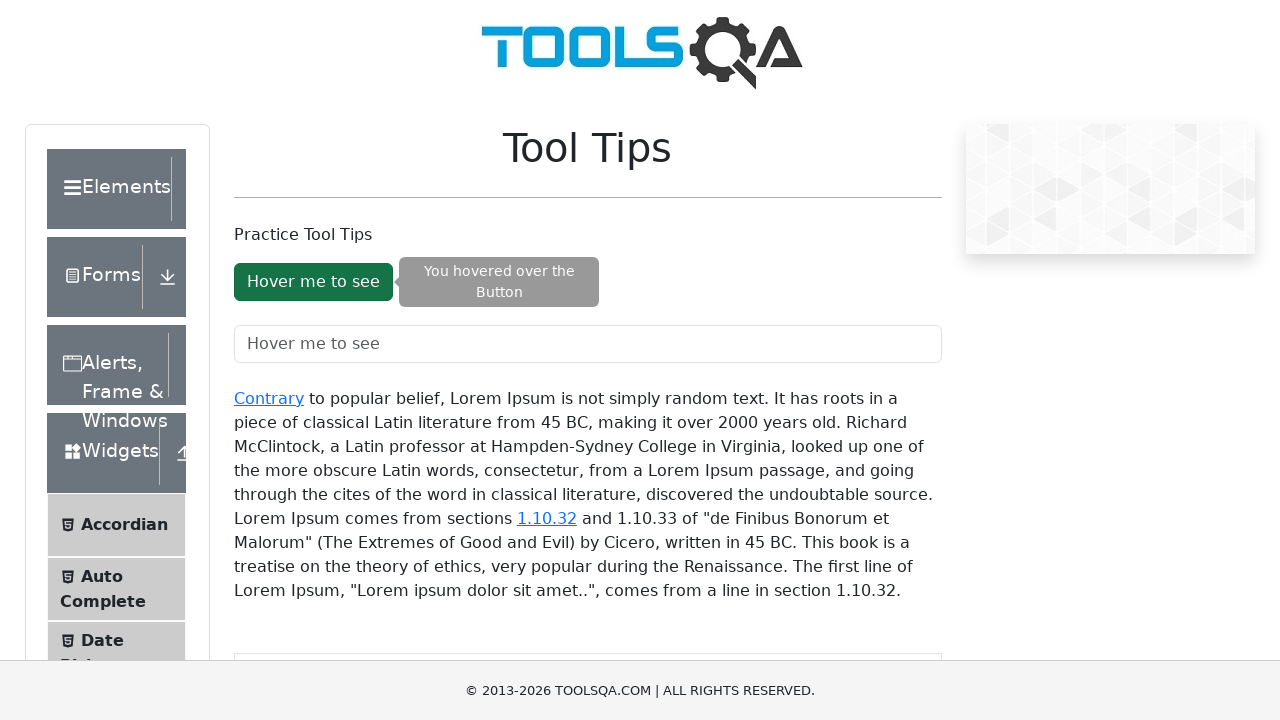

Verified tooltip text is 'You hovered over the Button'
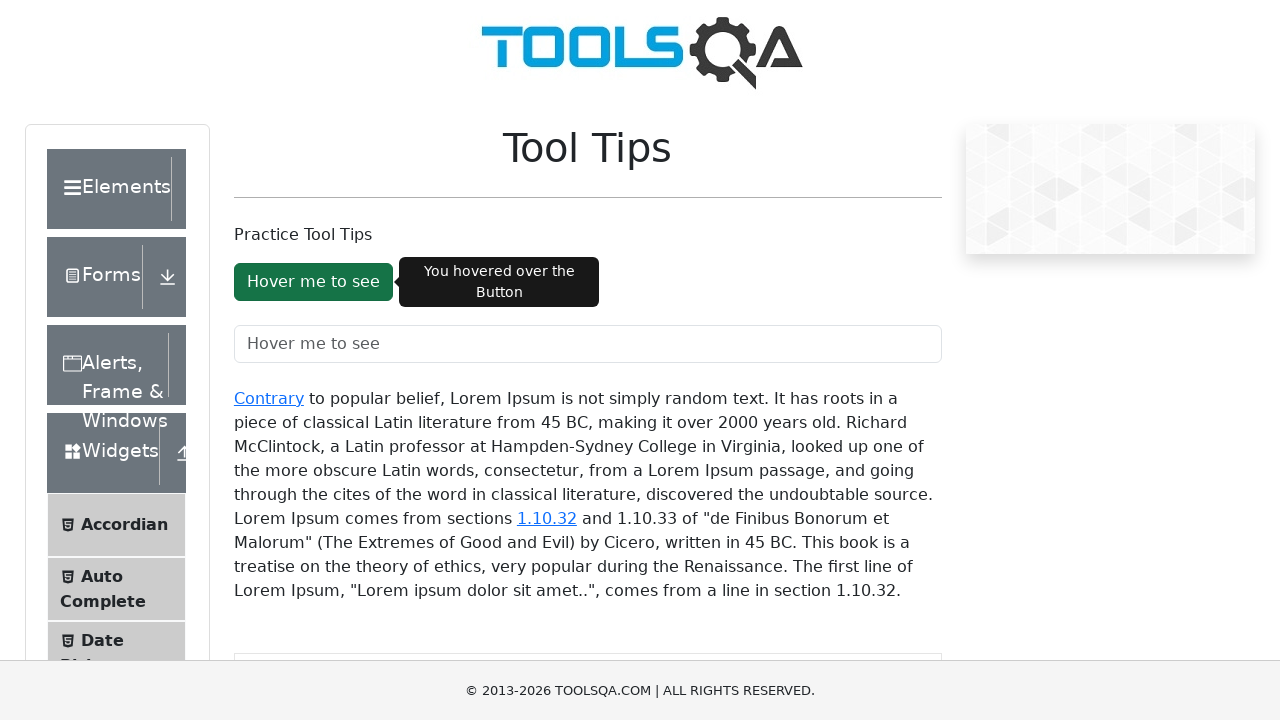

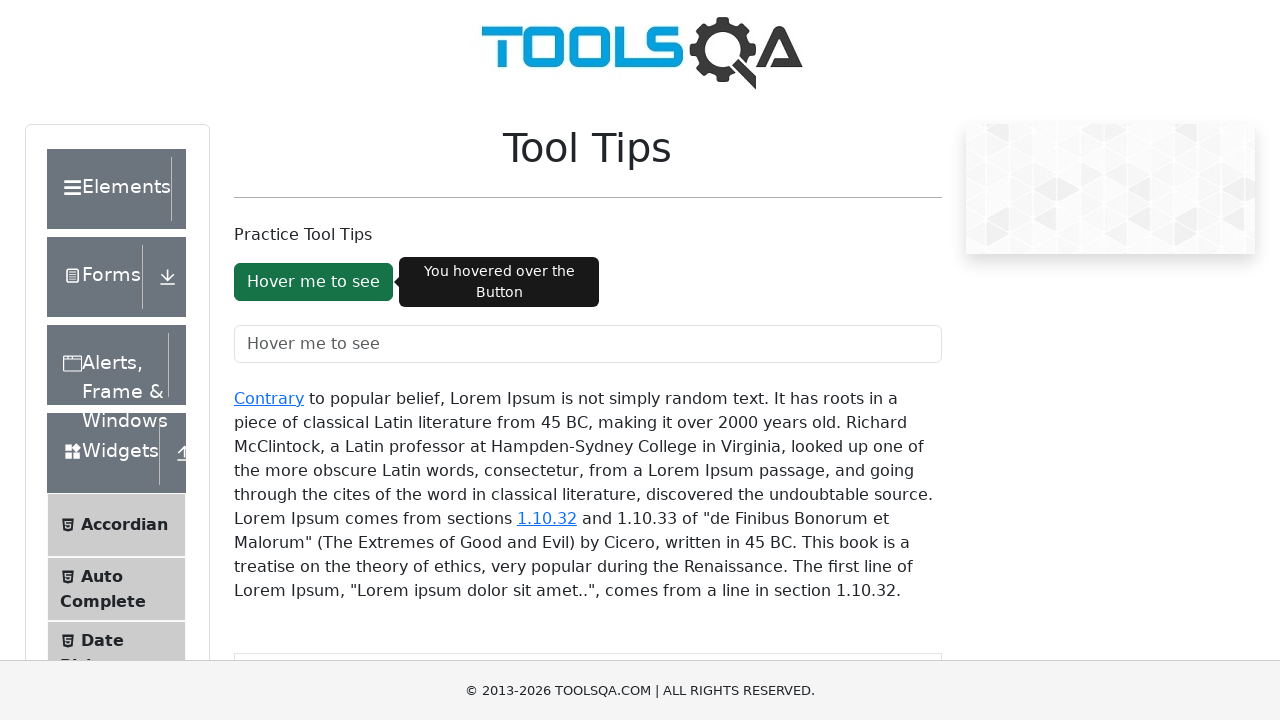